Navigates to the Context Menu page and verifies the title and paragraph text content are displayed correctly.

Starting URL: https://the-internet.herokuapp.com/

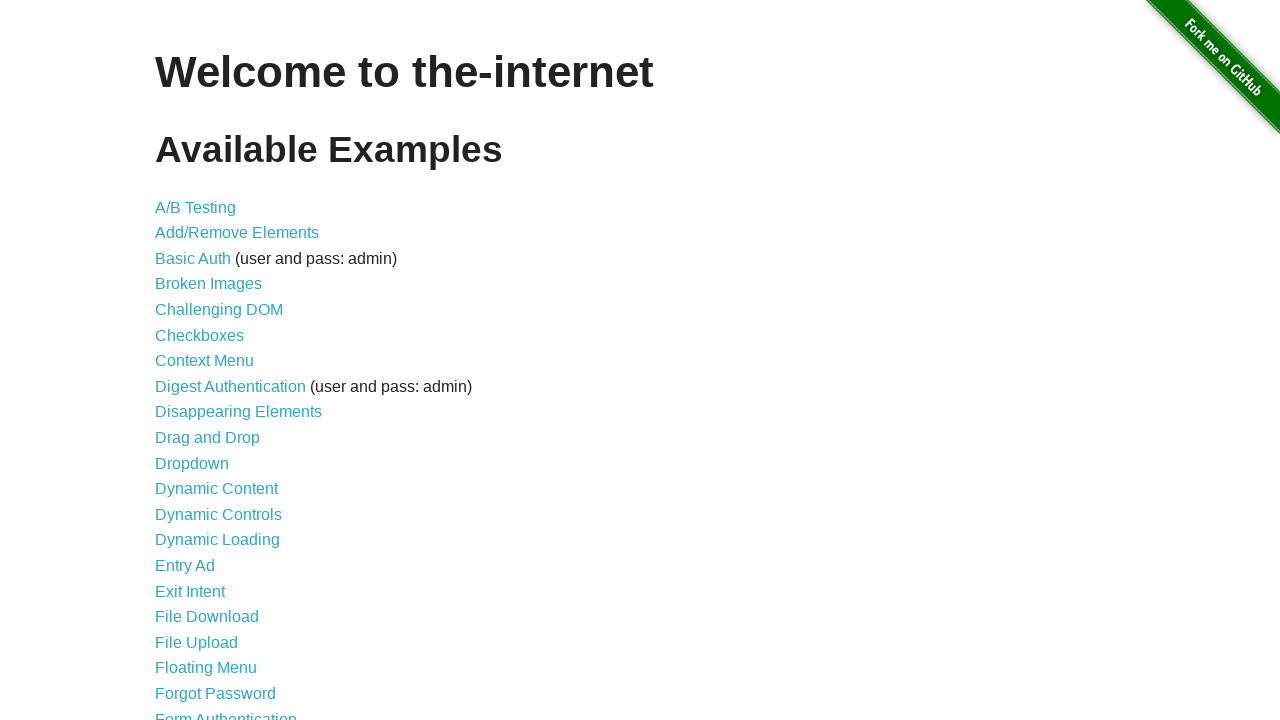

Clicked on Context Menu link at (204, 361) on xpath=//a[normalize-space()='Context Menu']
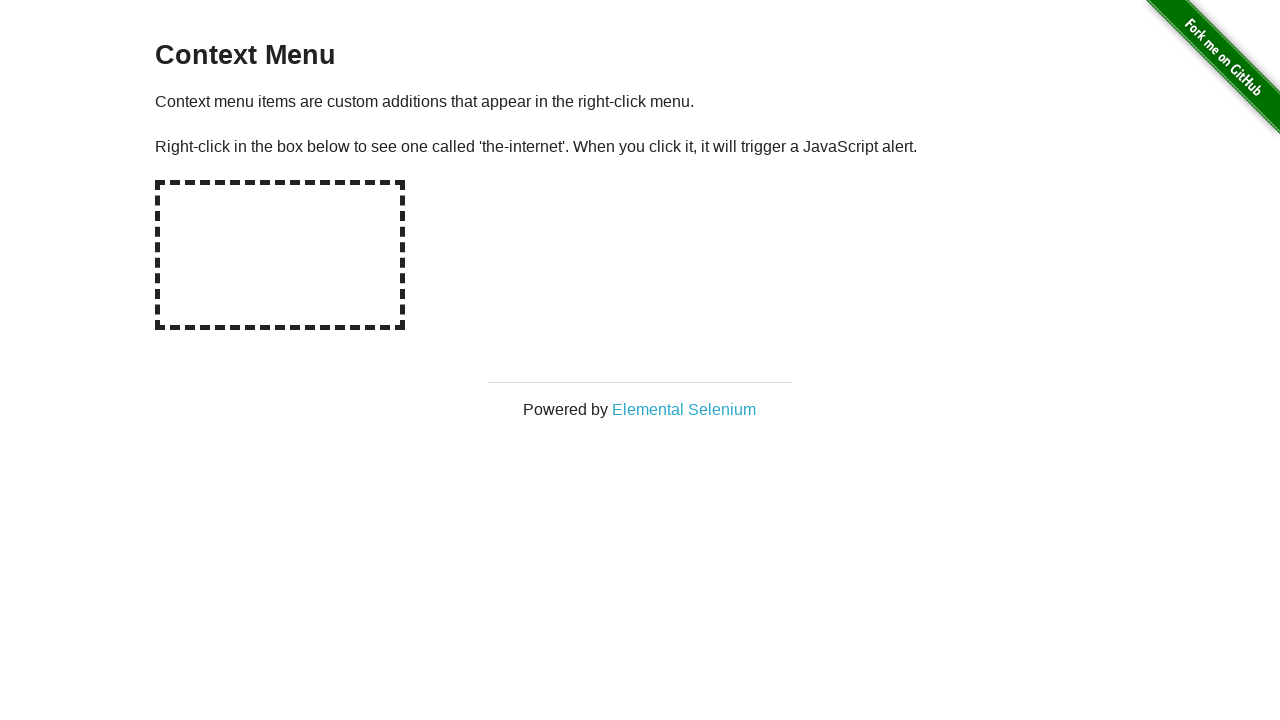

Waited for h3 selector to load
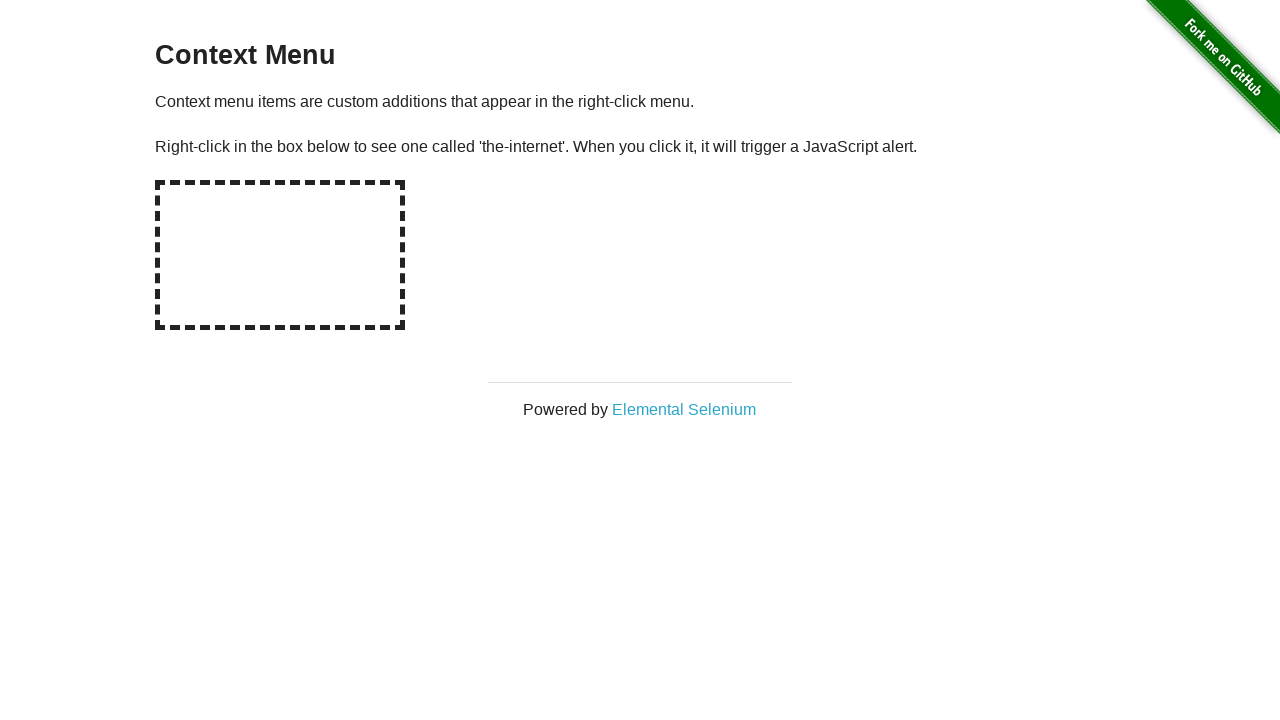

Verified title text is 'Context Menu'
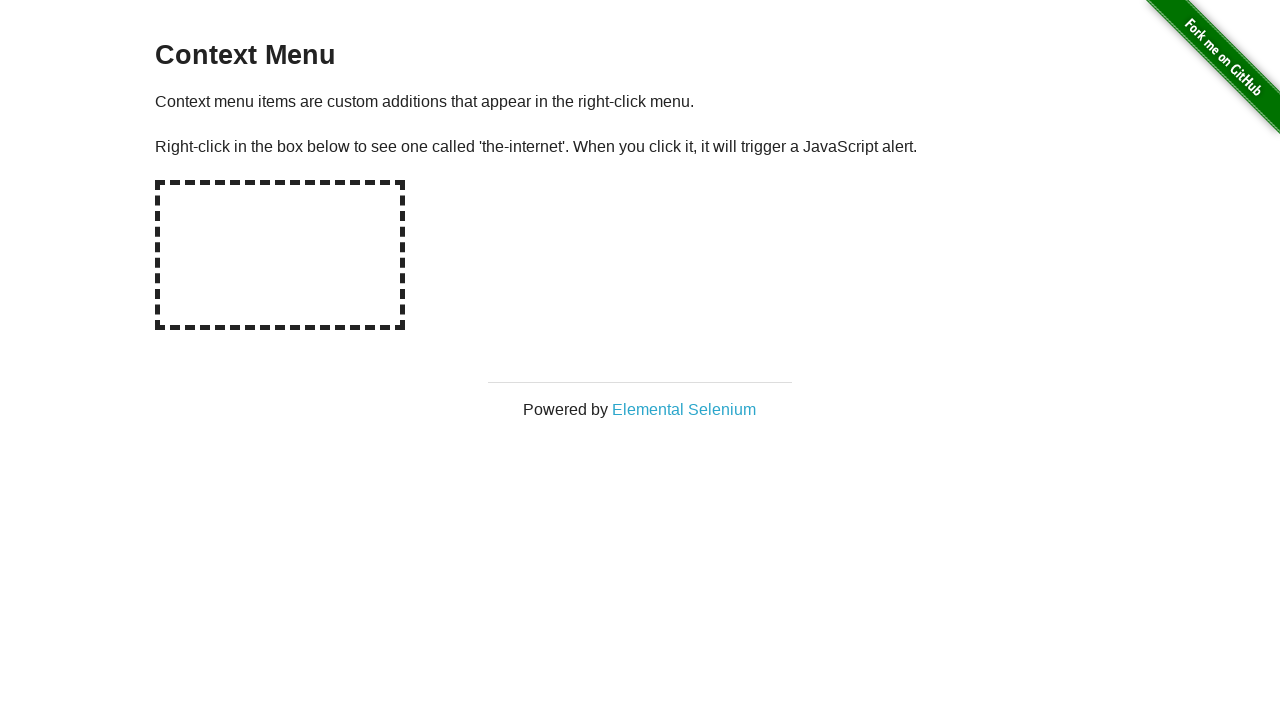

Located all paragraph elements
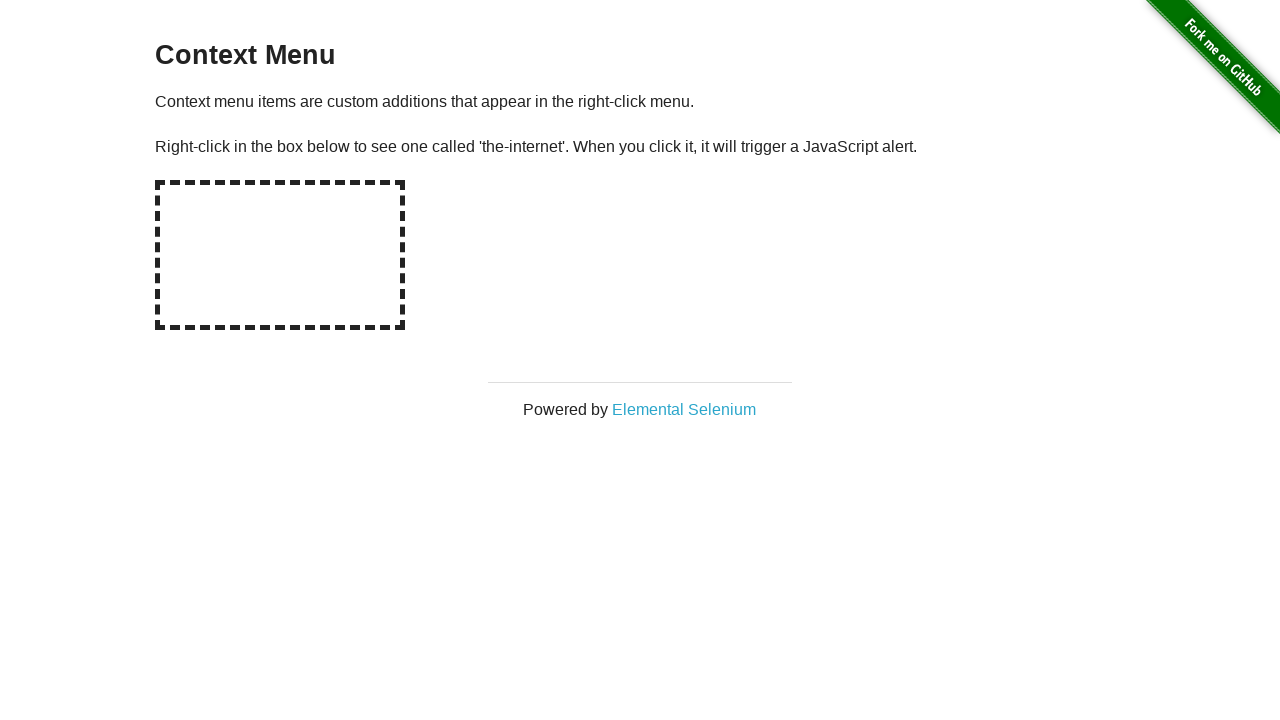

Verified first paragraph text content
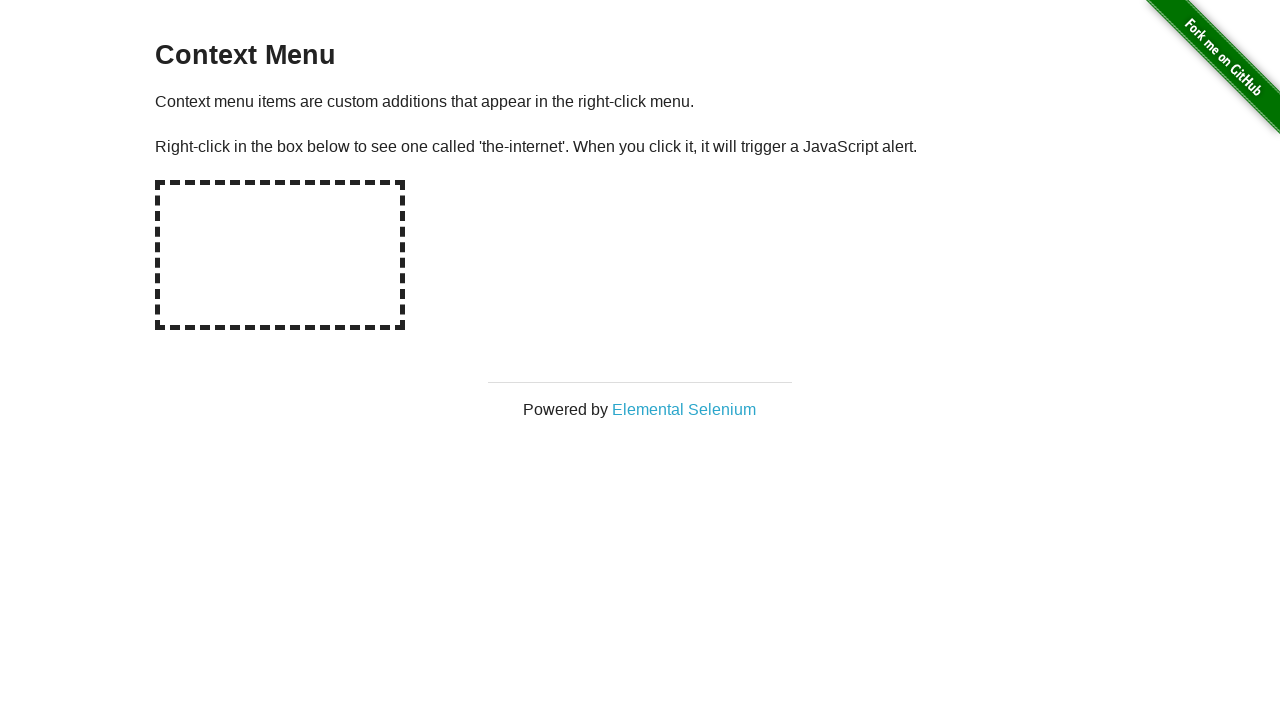

Verified second paragraph text content
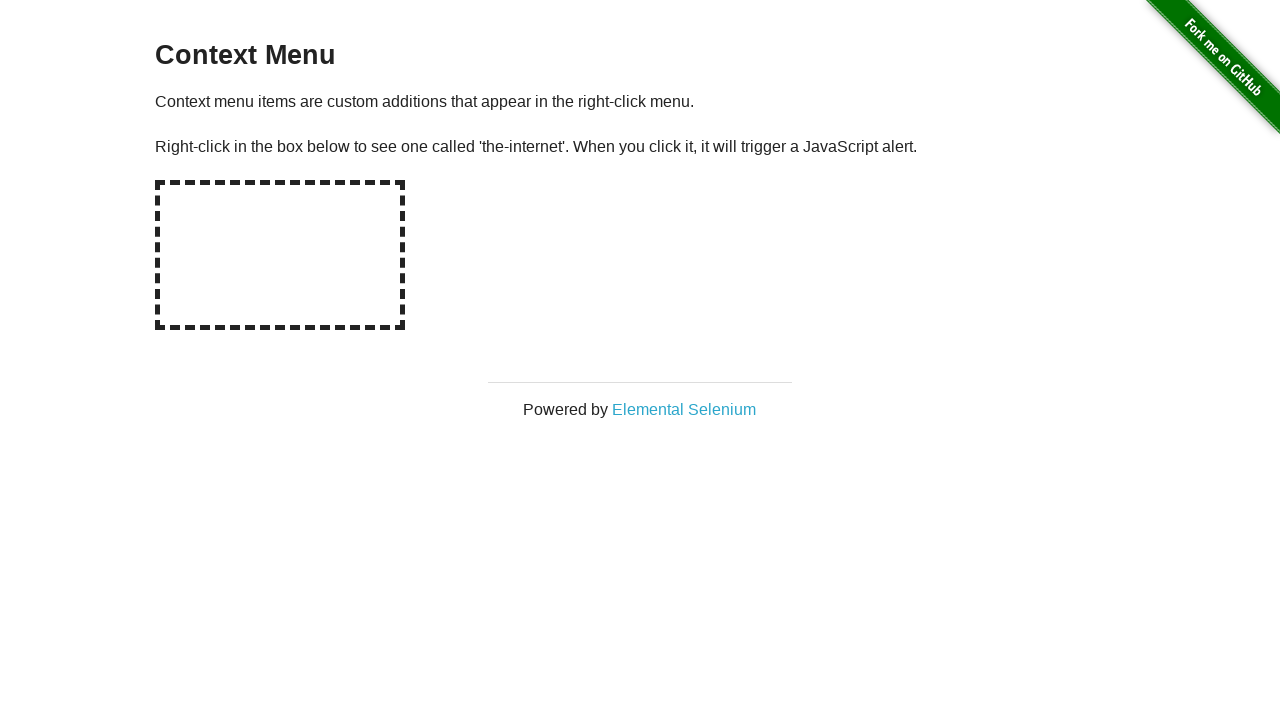

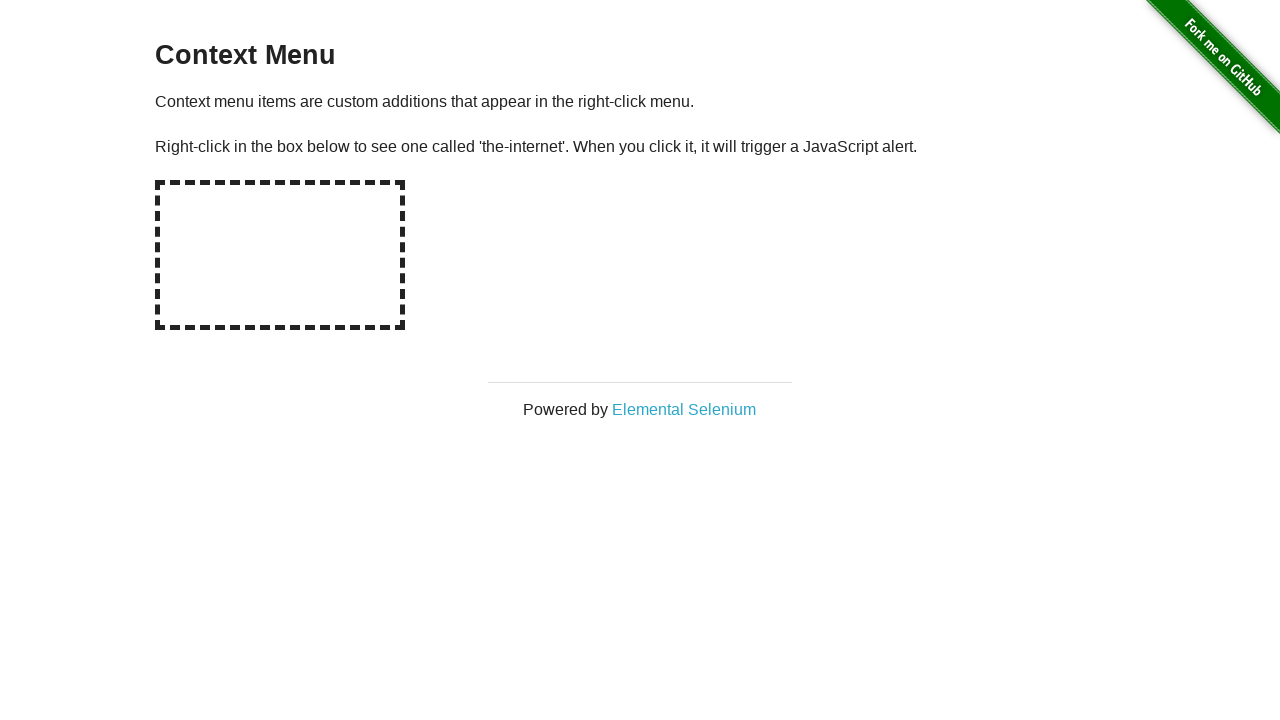